Tests mouse hover functionality on menu items to reveal sub-menus

Starting URL: https://demoqa.com/menu/

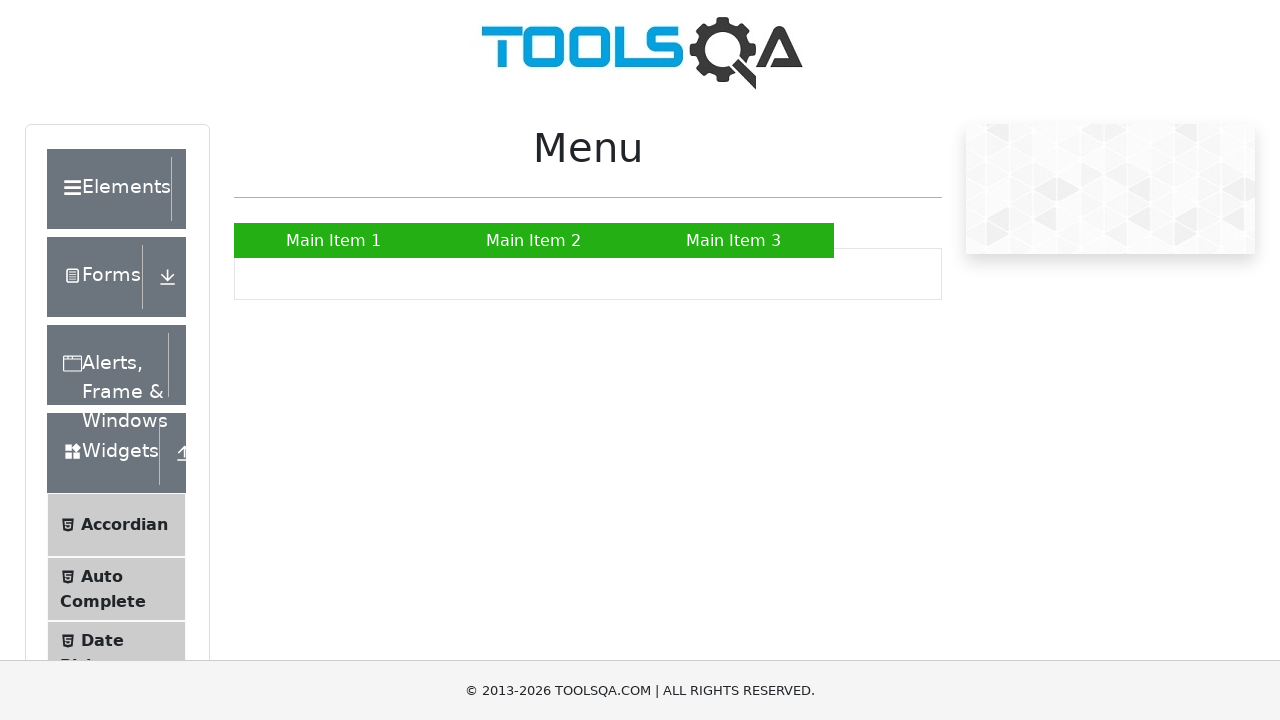

Hovered over 'Main Item 2' menu item to reveal submenu at (534, 240) on xpath=//a[text()='Main Item 2']
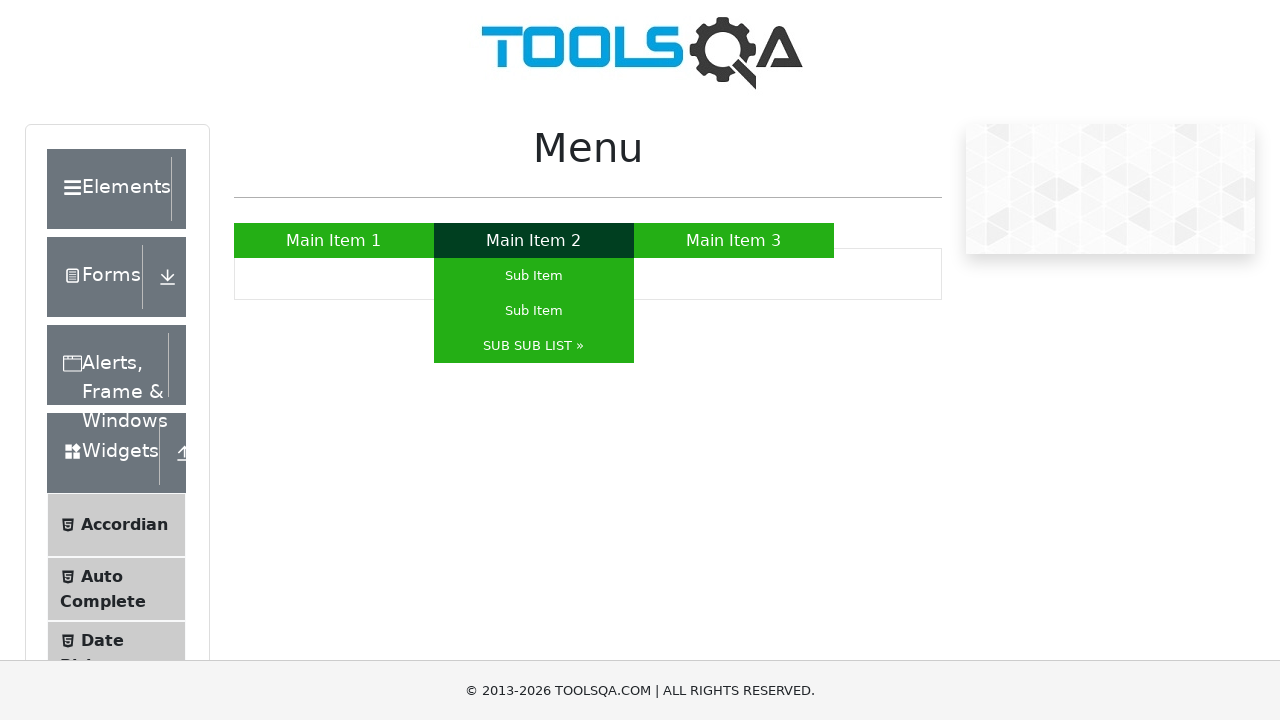

Hovered over 'SUB SUB LIST »' submenu item at (534, 346) on xpath=//a[text()='SUB SUB LIST »']
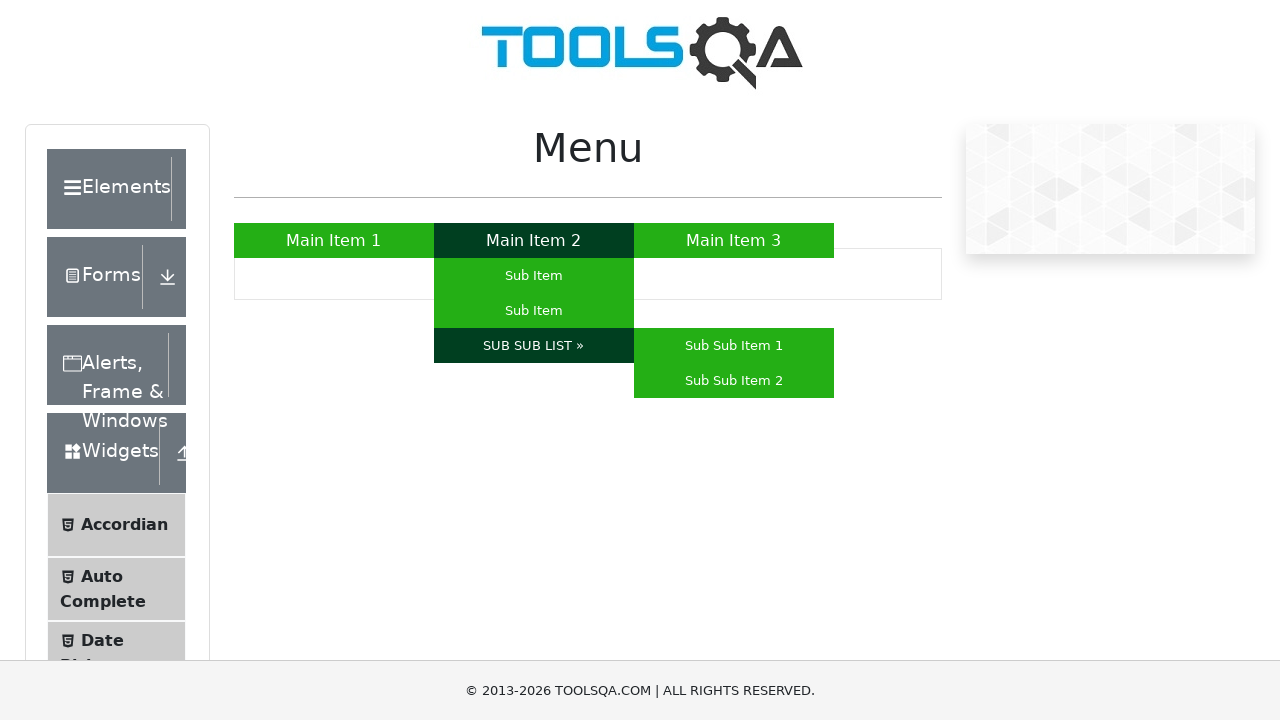

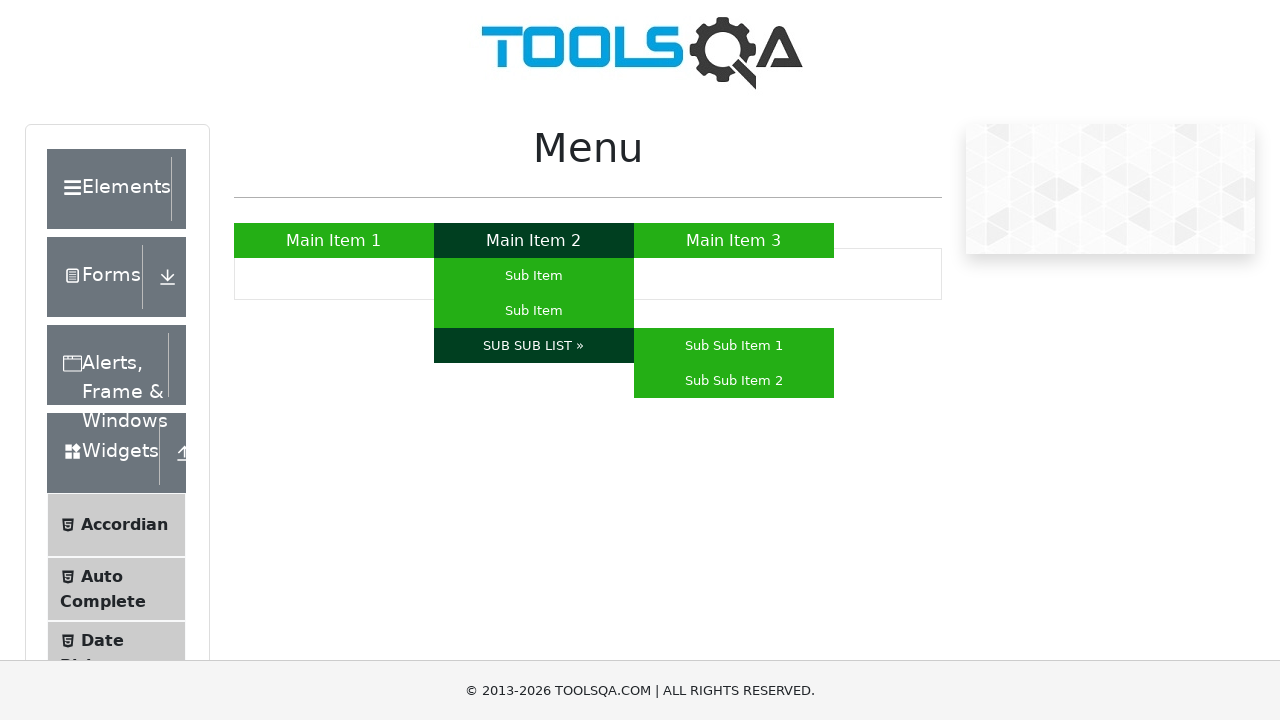